Tests alert functionality by clicking a button that triggers an alert and verifying the alert message

Starting URL: https://demoqa.com/alerts

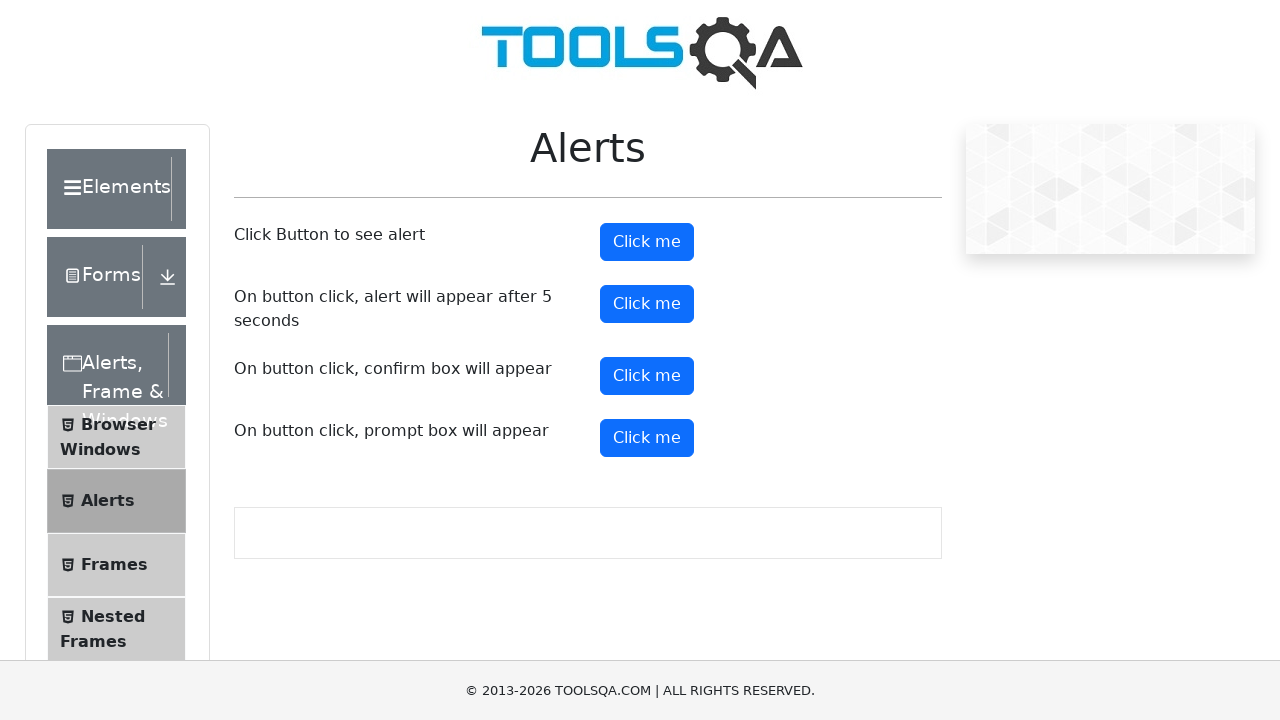

Clicked button to trigger alert at (647, 242) on #alertButton
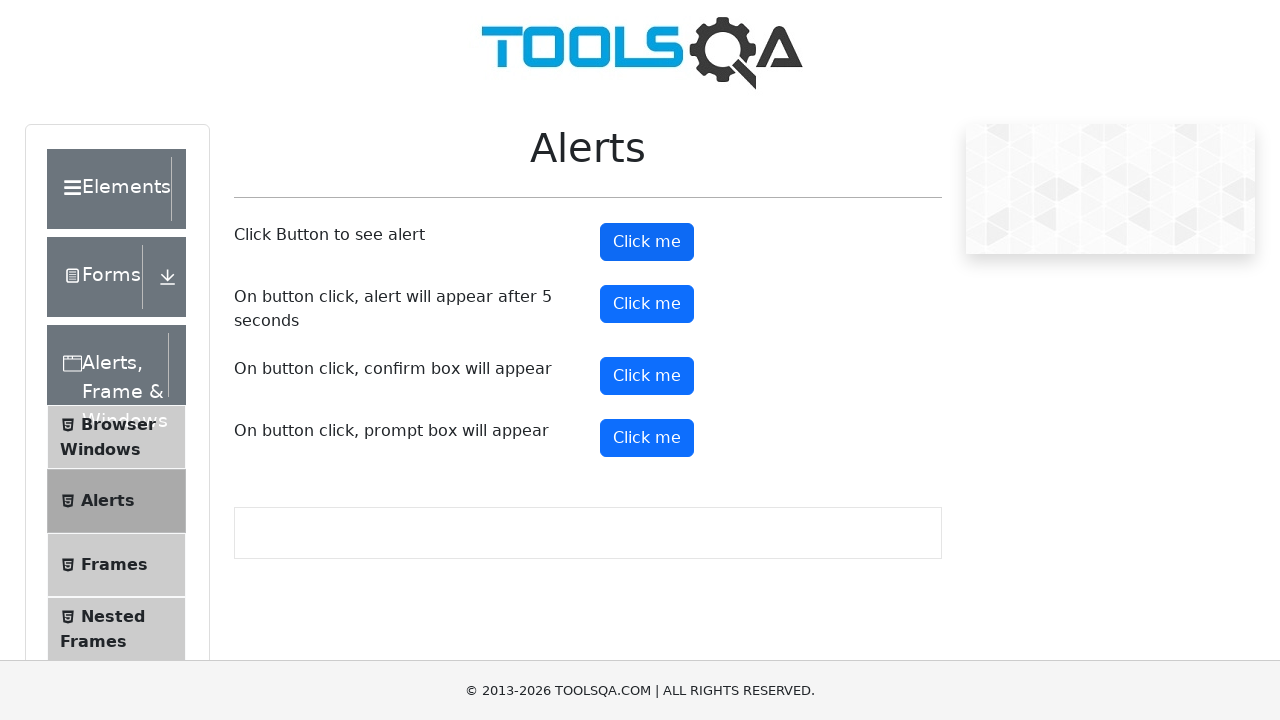

Set up dialog handler to accept alert
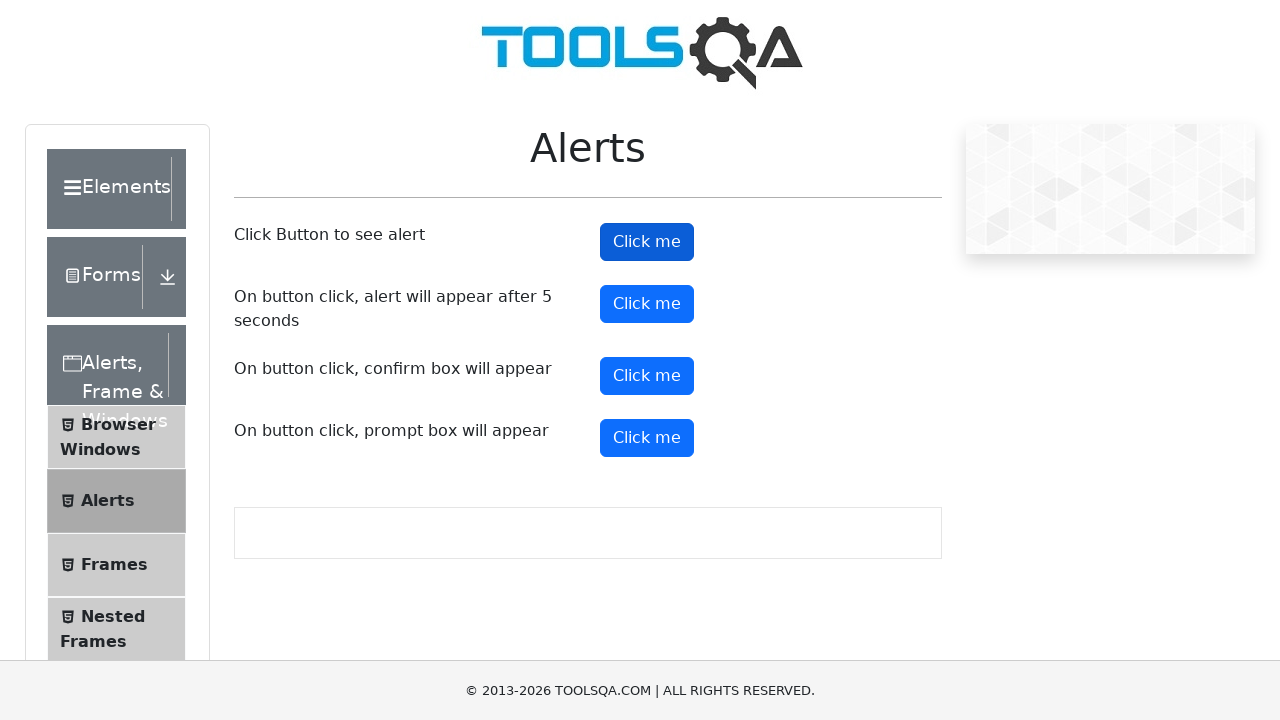

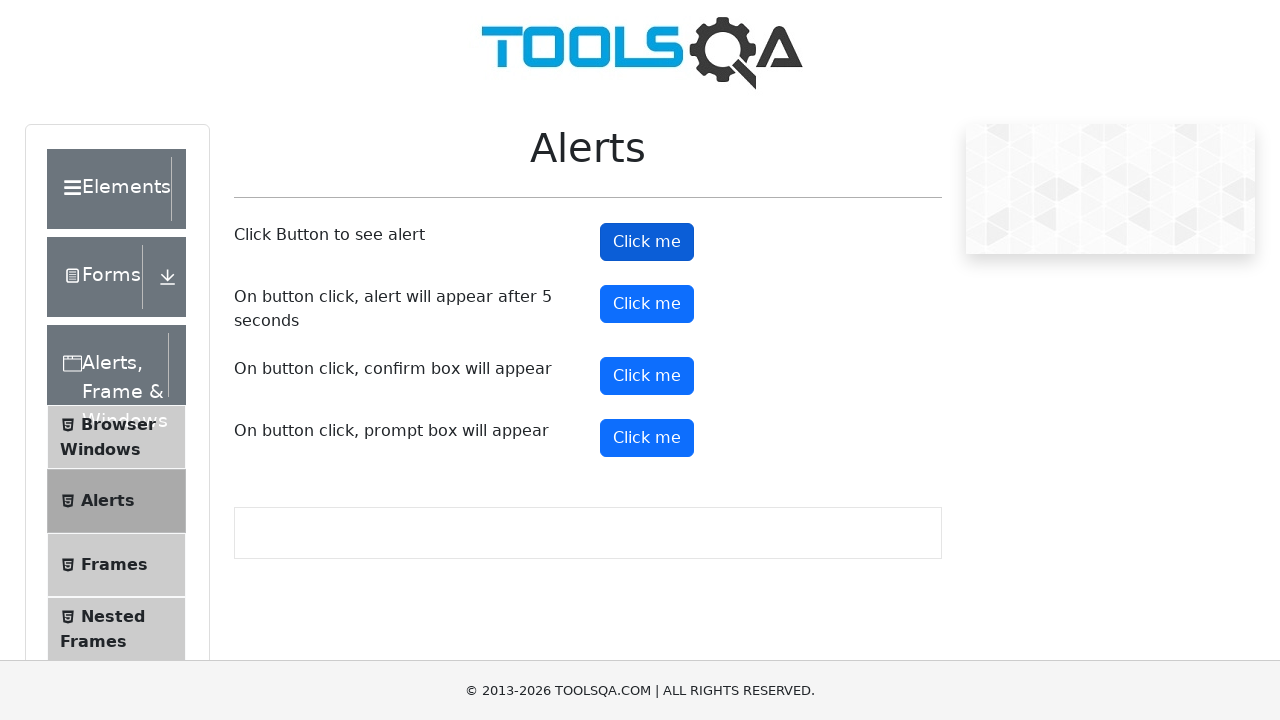